Tests multi-select dropdown functionality by selecting multiple options using Ctrl+click and then deselecting one option

Starting URL: https://www.w3schools.com/tags/tryit.asp?filename=tryhtml_select_multiple

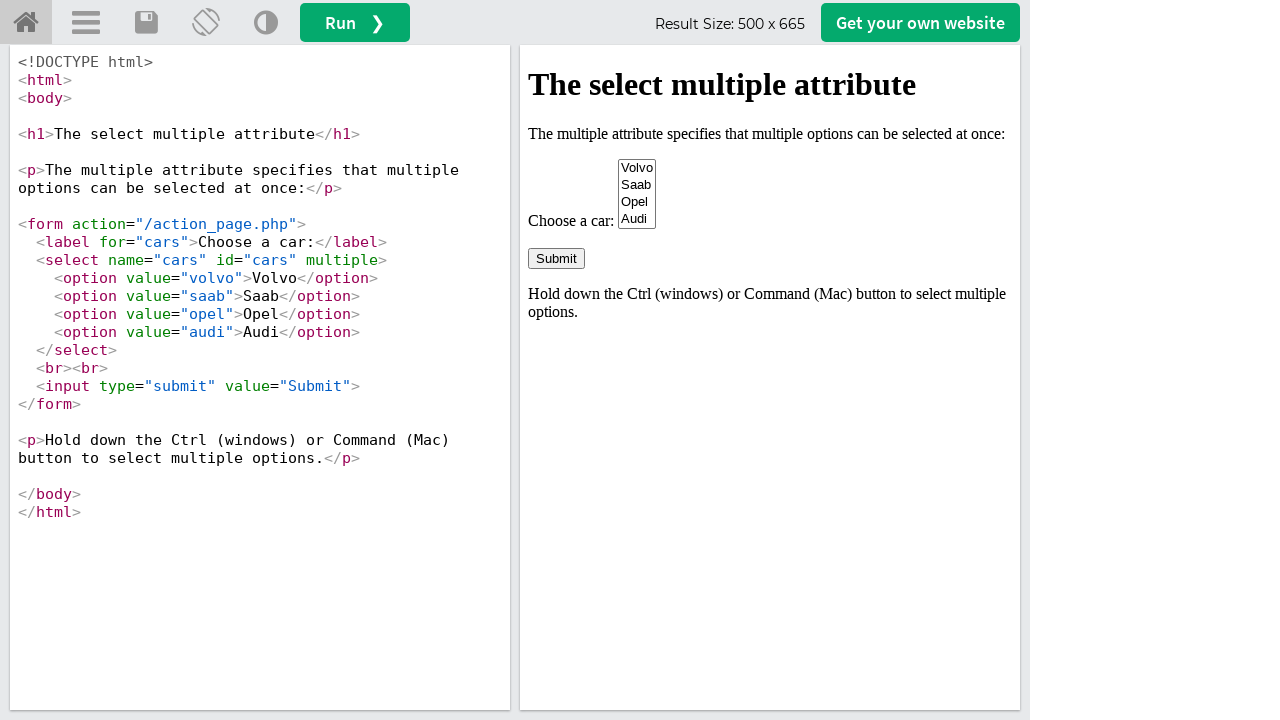

Located the multi-select dropdown in iframe
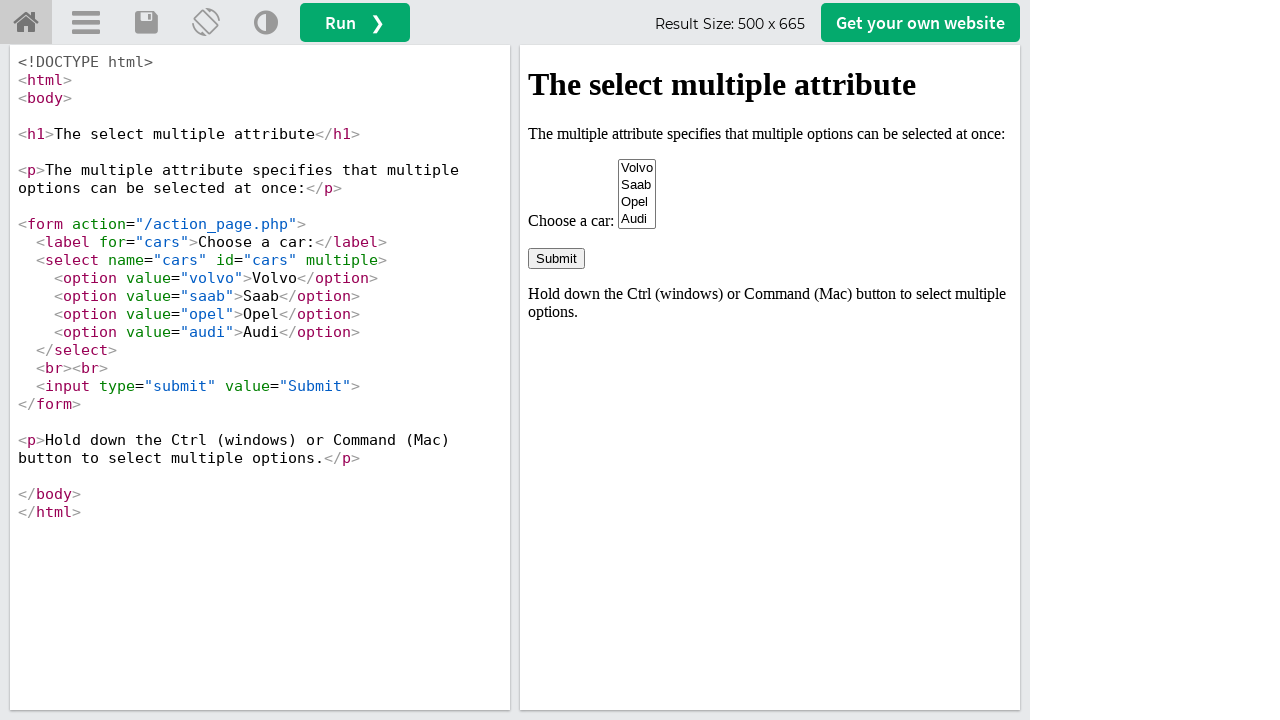

Retrieved all option elements from the select dropdown
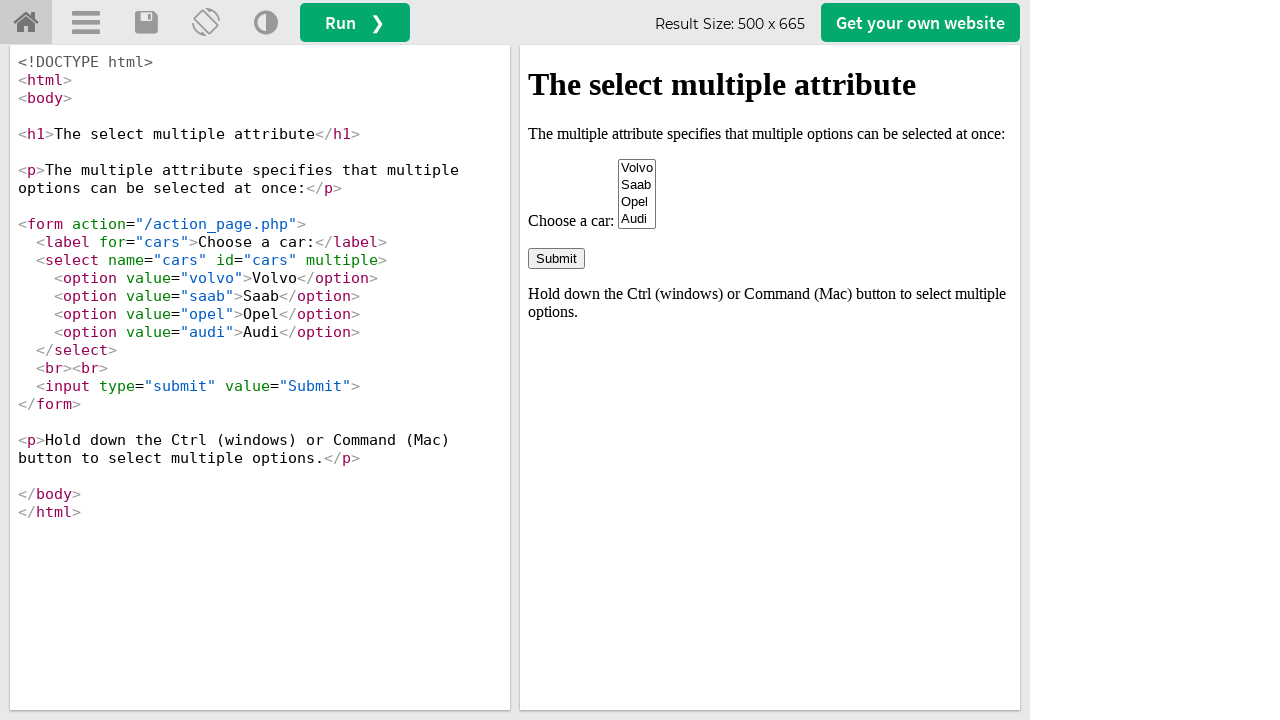

Pressed down Control key for multi-select
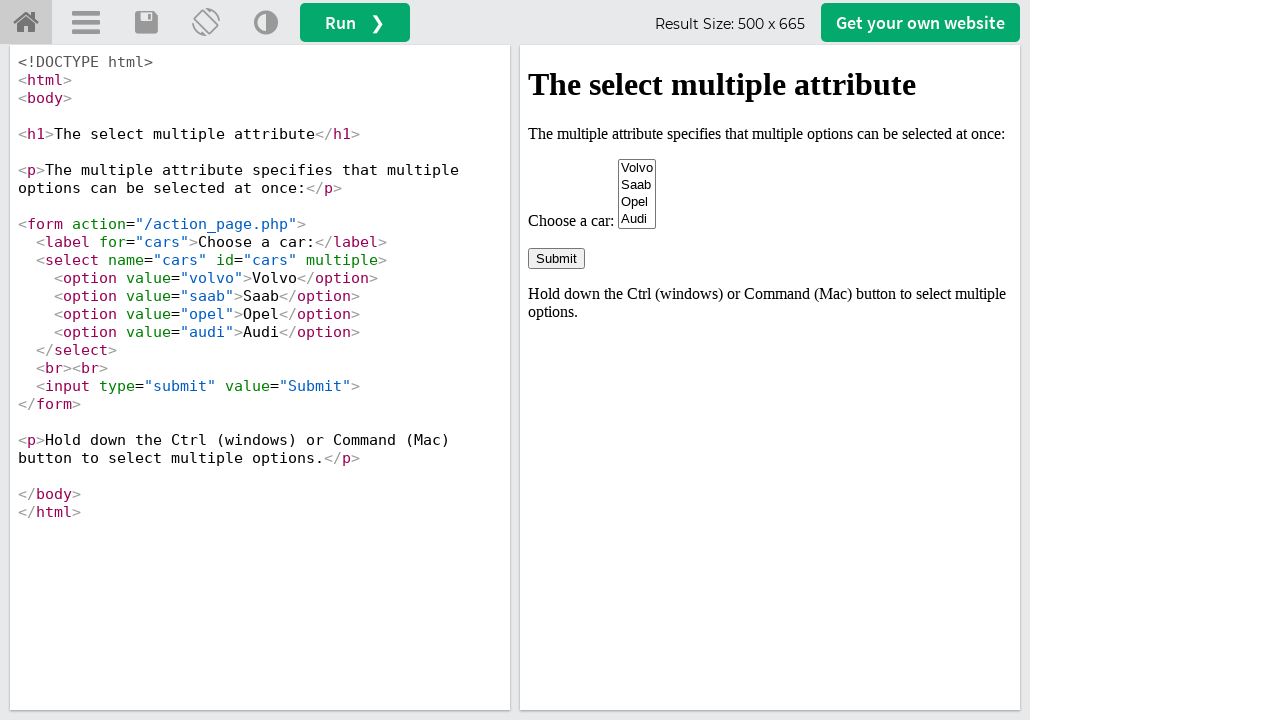

Selected 'Audi' option while holding Control at (637, 219) on iframe#iframeResult >> nth=0 >> internal:control=enter-frame >> select[name='car
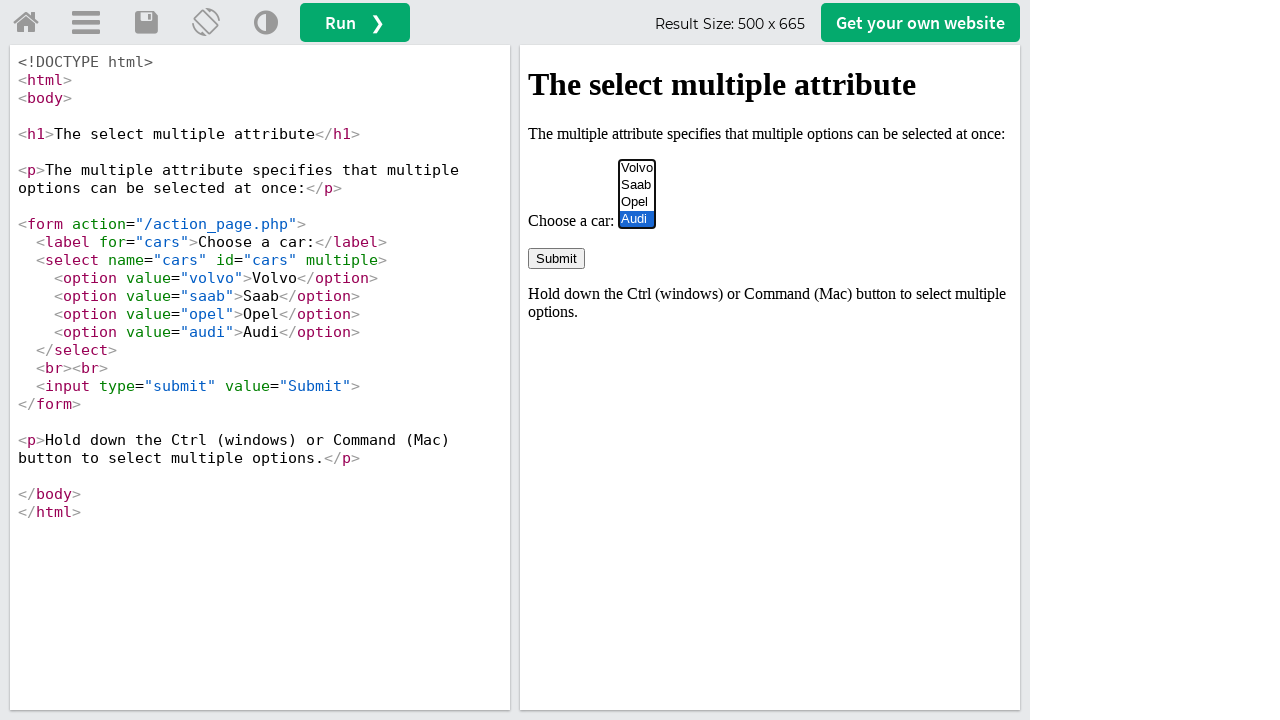

Selected 'Volvo' option while holding Control at (637, 168) on iframe#iframeResult >> nth=0 >> internal:control=enter-frame >> select[name='car
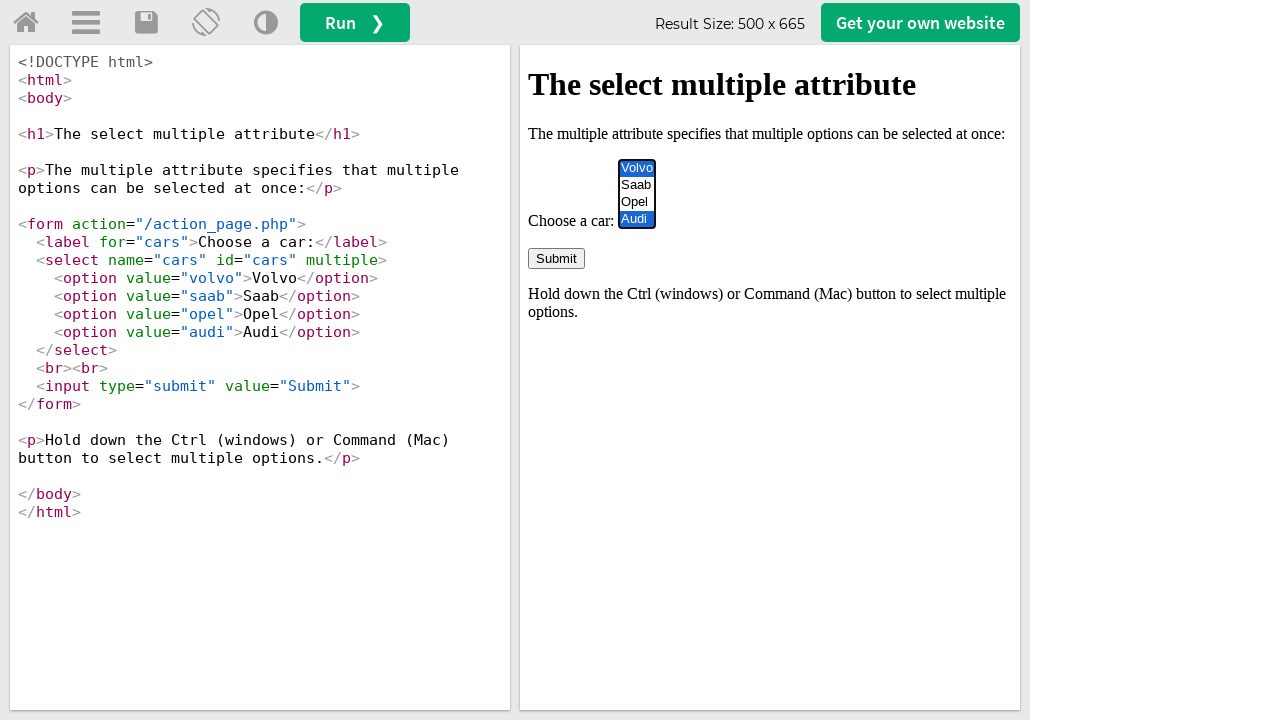

Released Control key
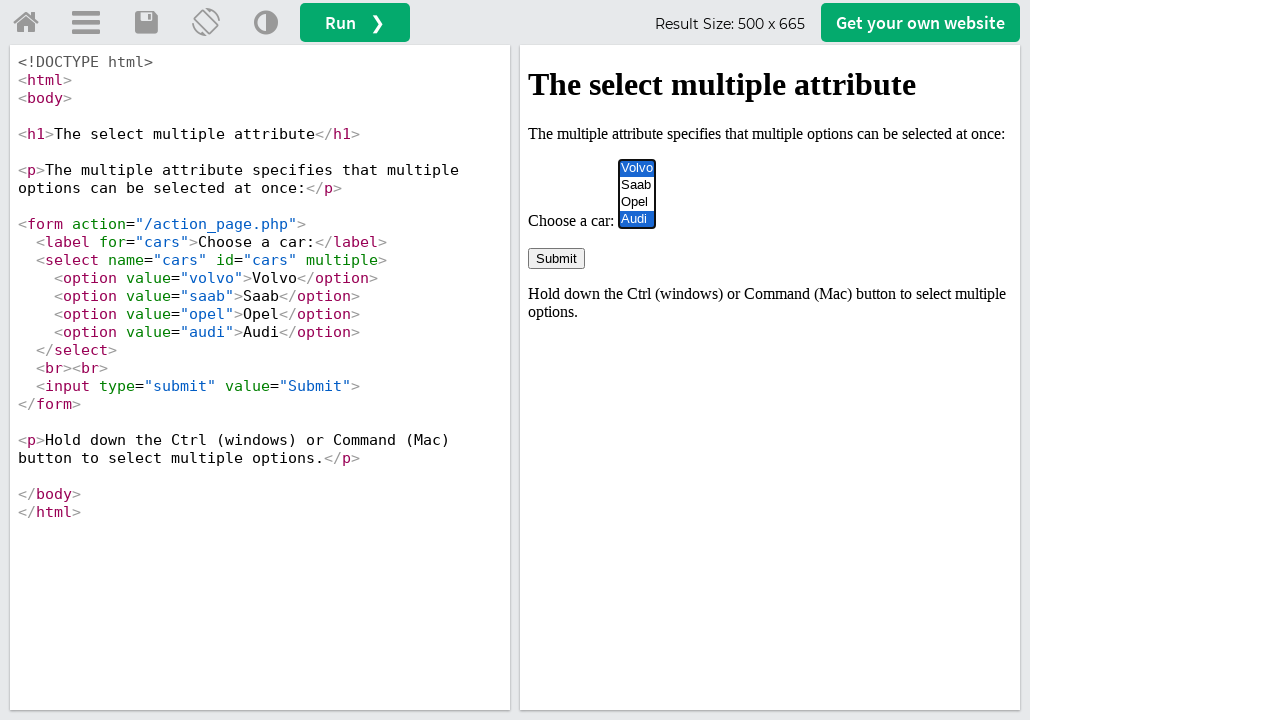

Pressed down Control key for deselection
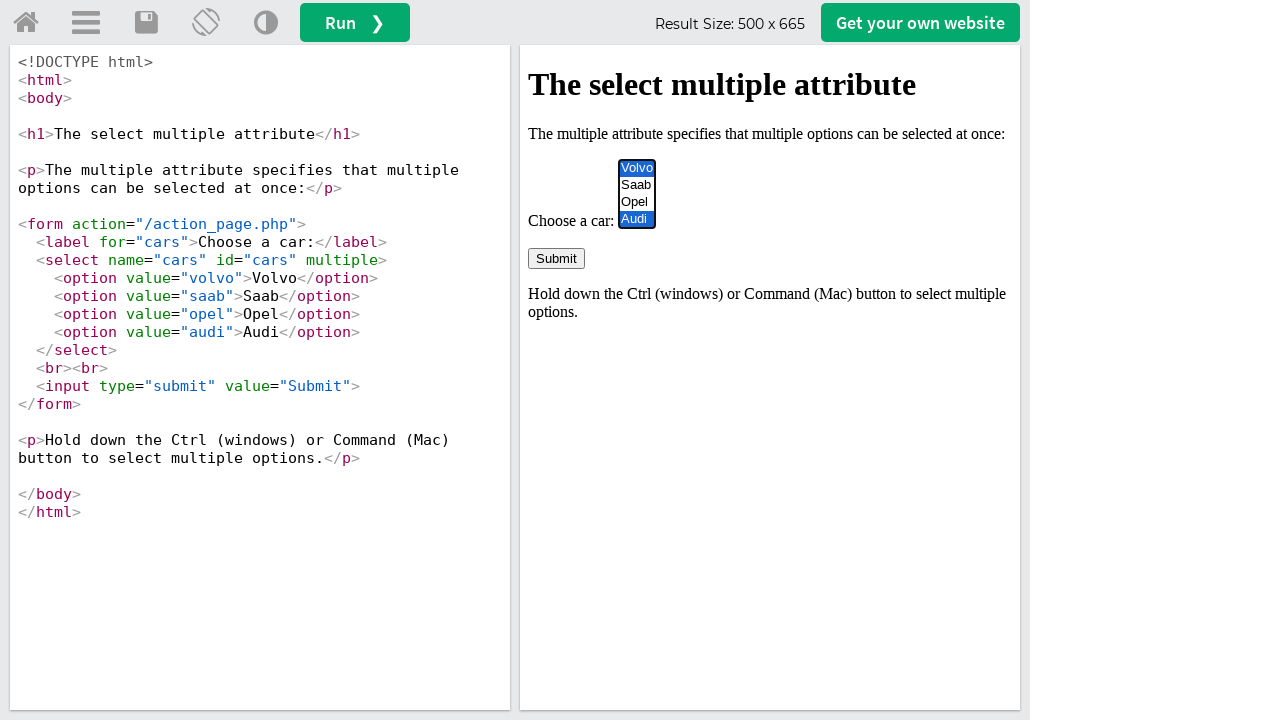

Deselected 'Audi' option by Ctrl+clicking it at (637, 219) on iframe#iframeResult >> nth=0 >> internal:control=enter-frame >> select[name='car
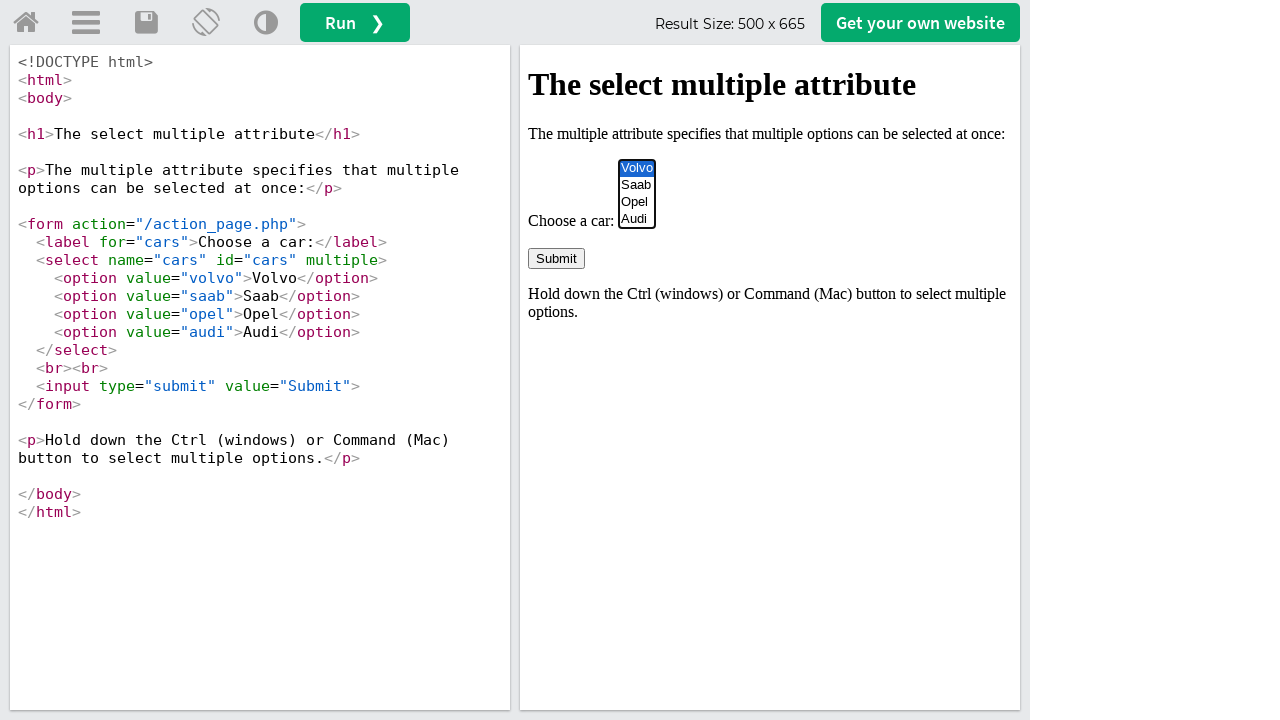

Released Control key after deselection
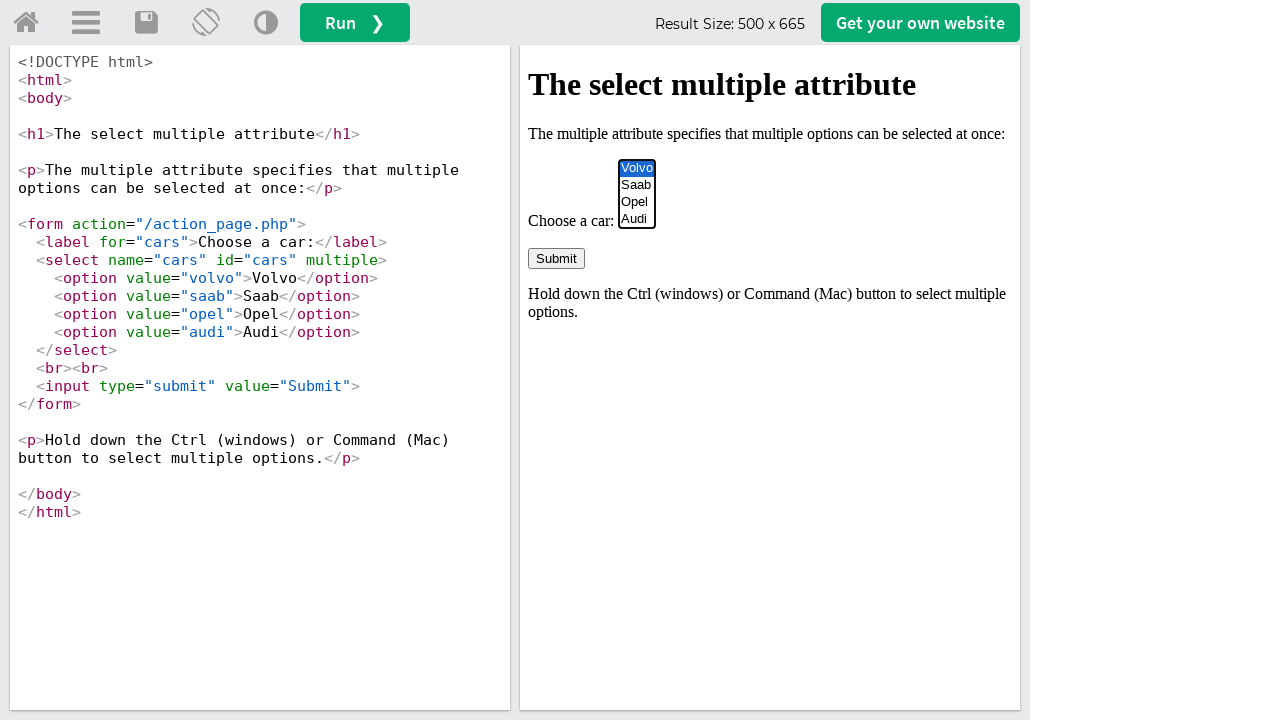

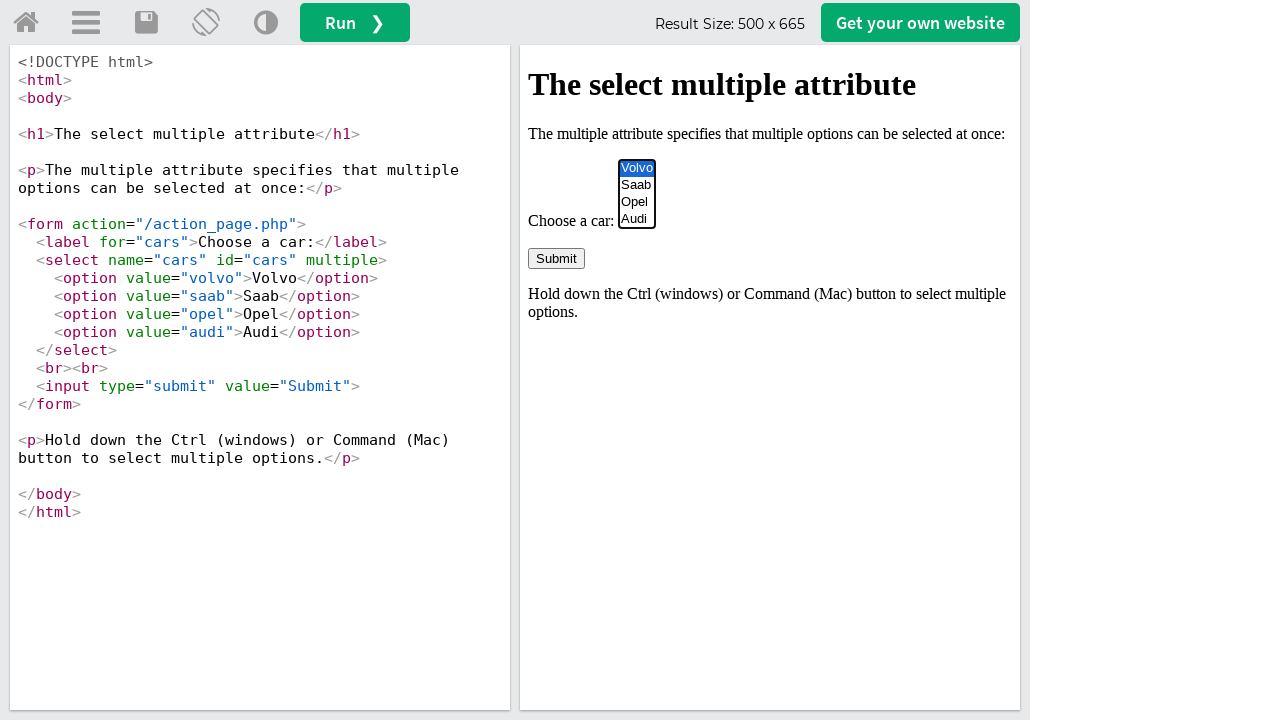